Tests the product purchase flow on Demoblaze by navigating to Laptops category, selecting a product, and adding it to the cart, then verifying the confirmation alert message.

Starting URL: https://demoblaze.com/index.html

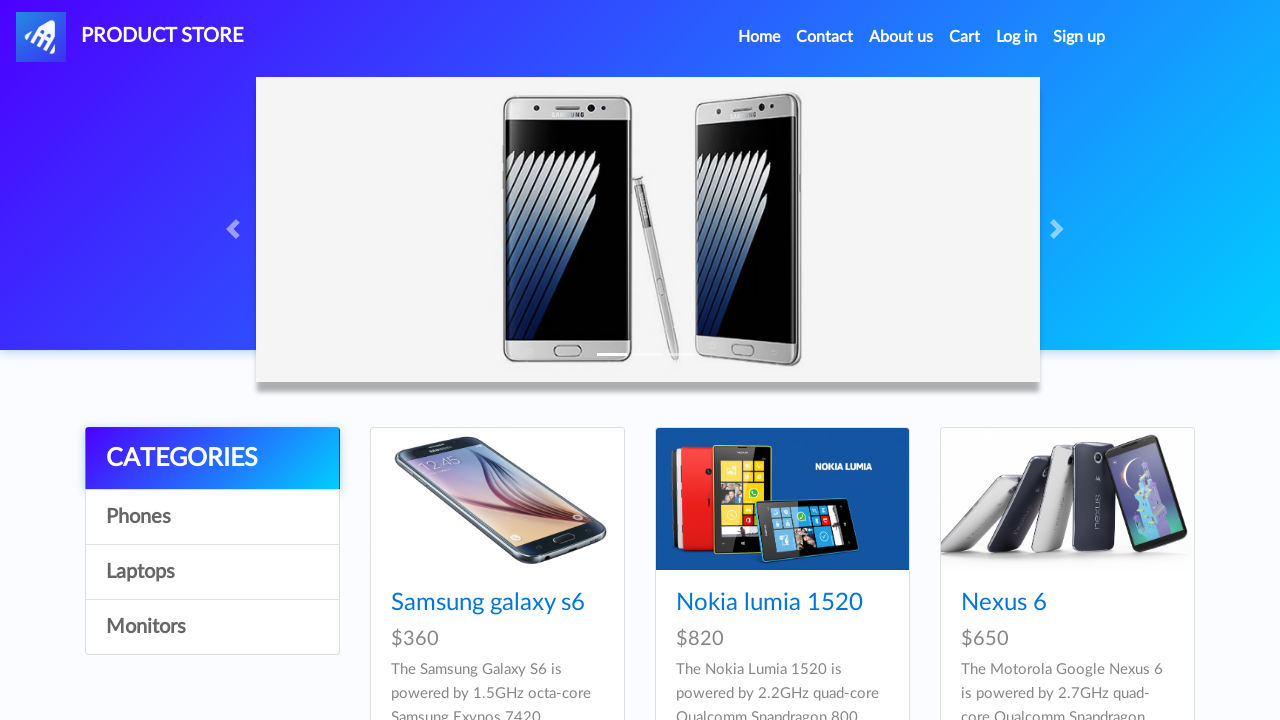

Clicked on Laptops category at (212, 572) on xpath=//a[contains(text(),'Laptops')]
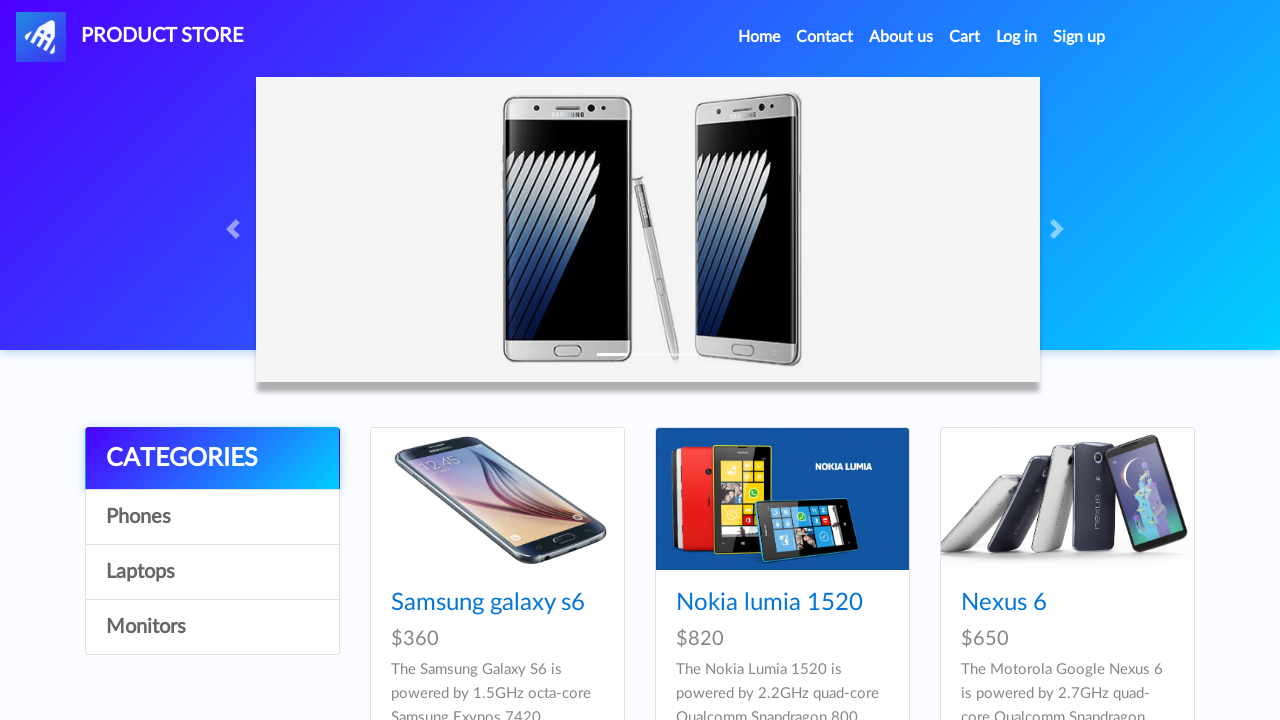

Waited for products to load
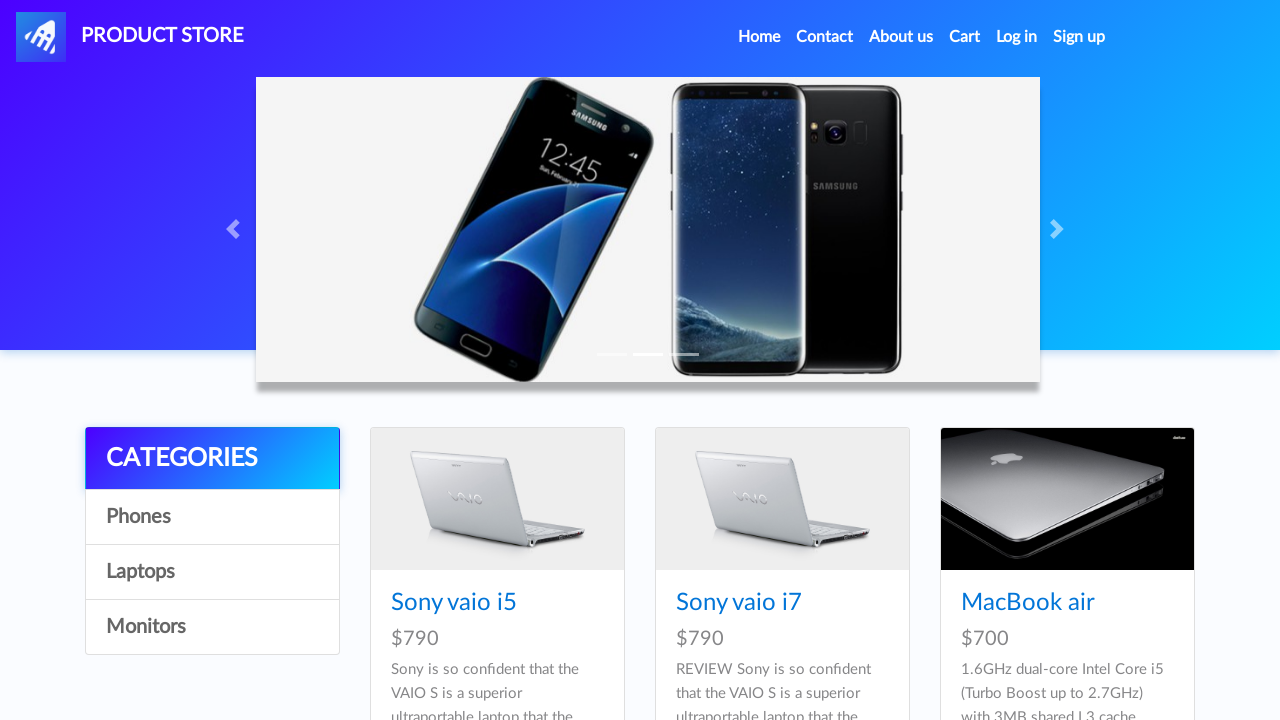

Clicked on first product at (454, 603) on a.hrefch
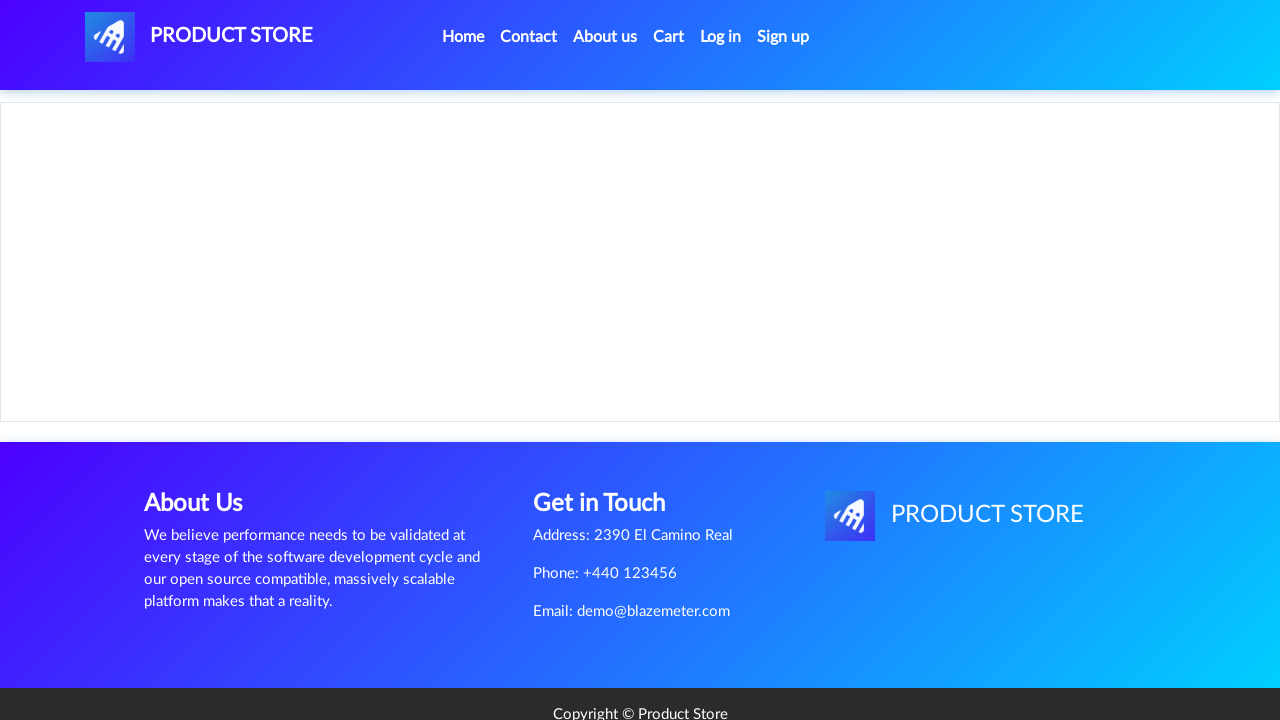

Waited for product page to load
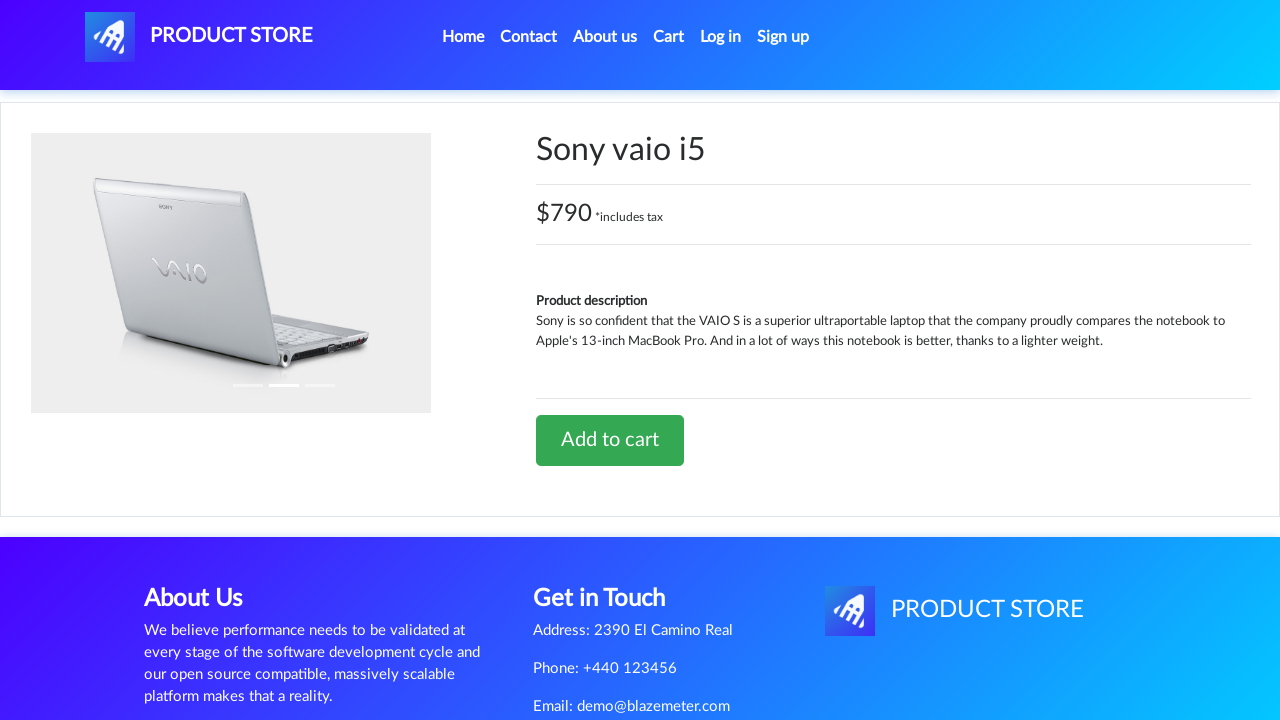

Product name element loaded
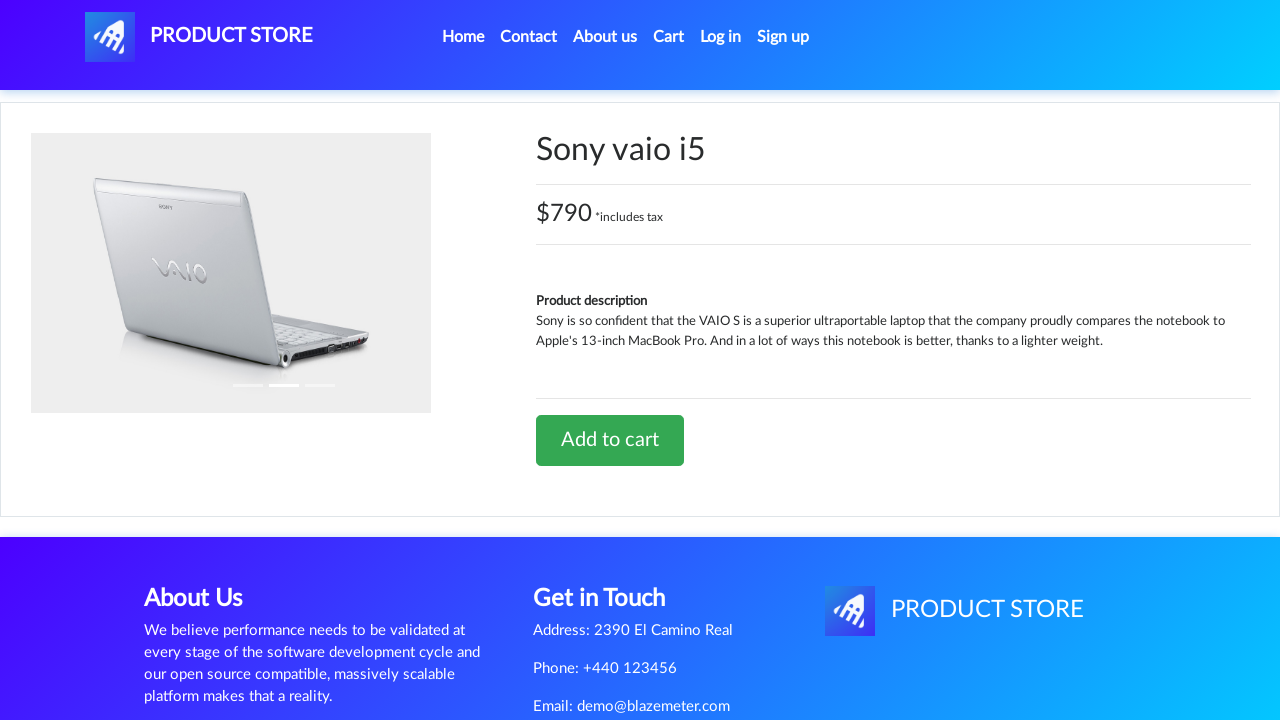

Product price element loaded
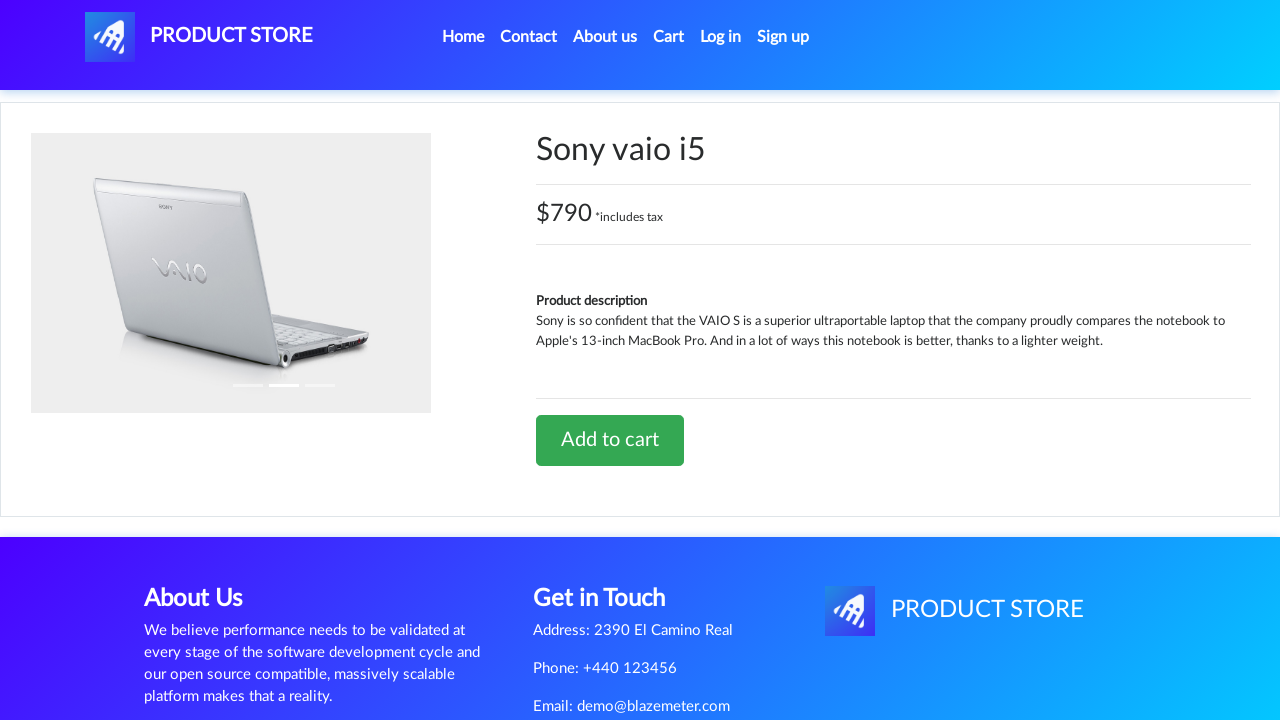

Clicked Add to cart button at (610, 440) on a.btn
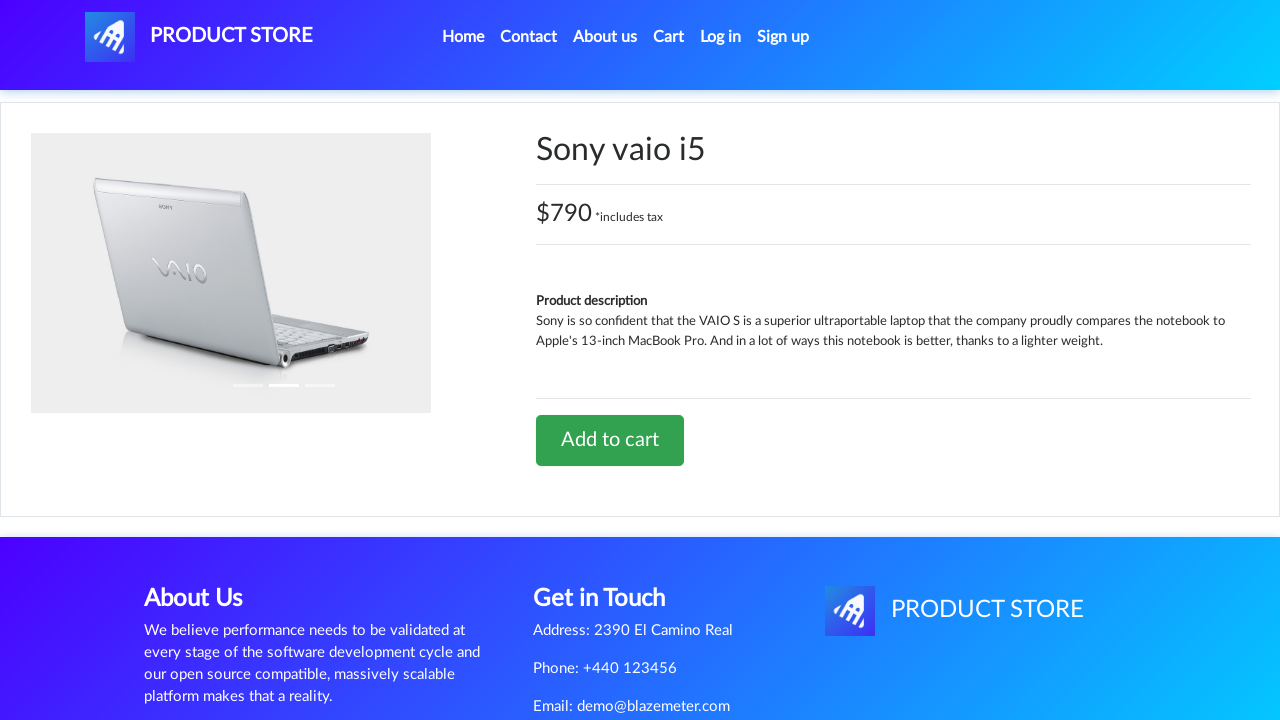

Set up dialog handler to accept alerts
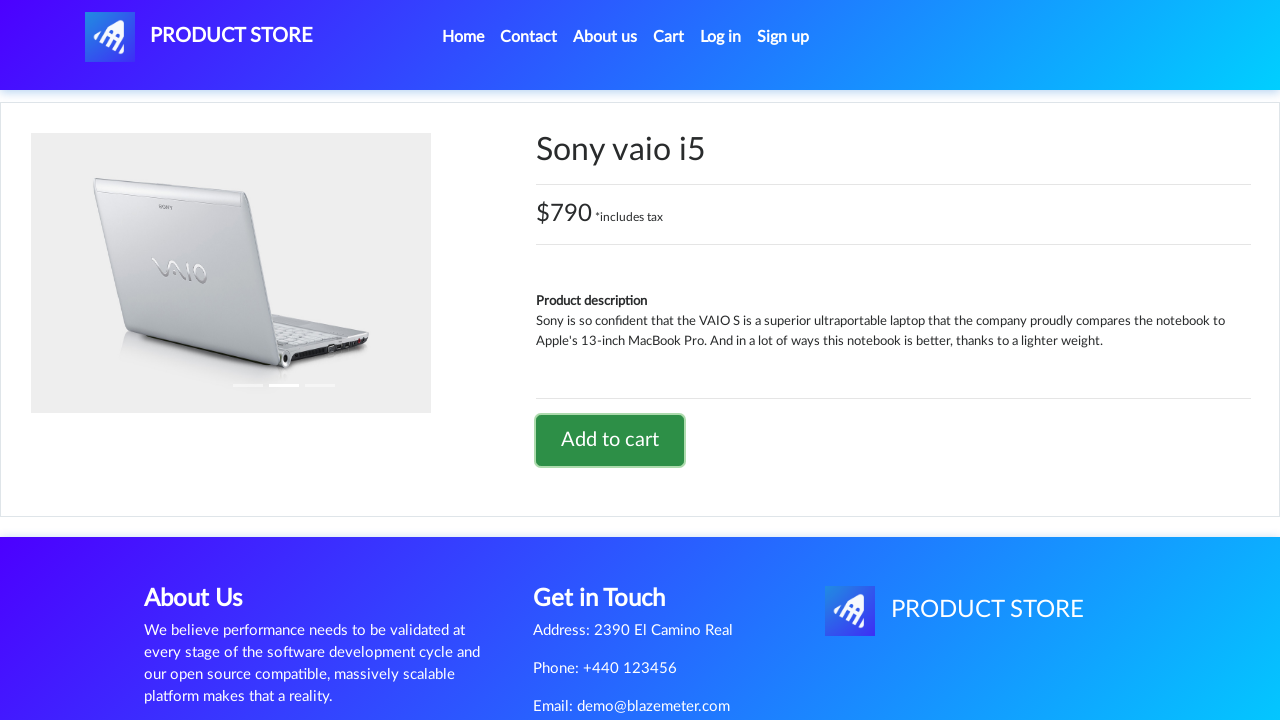

Confirmation alert accepted and processed
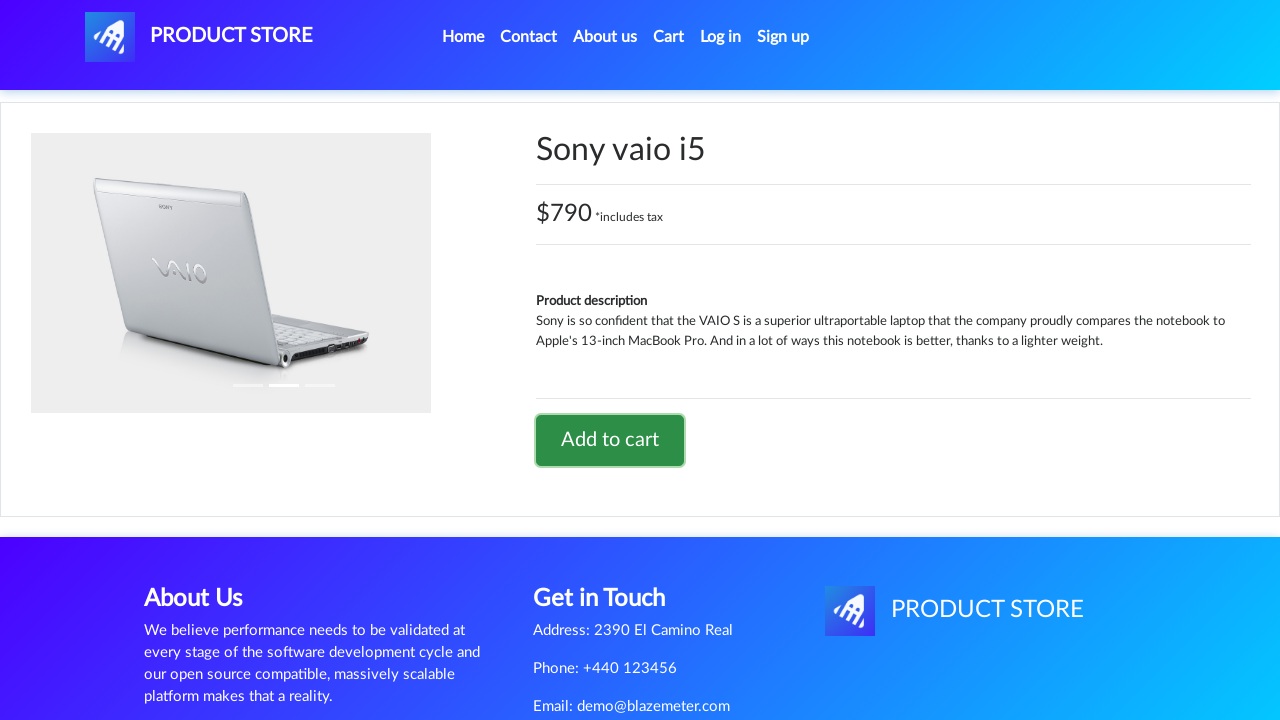

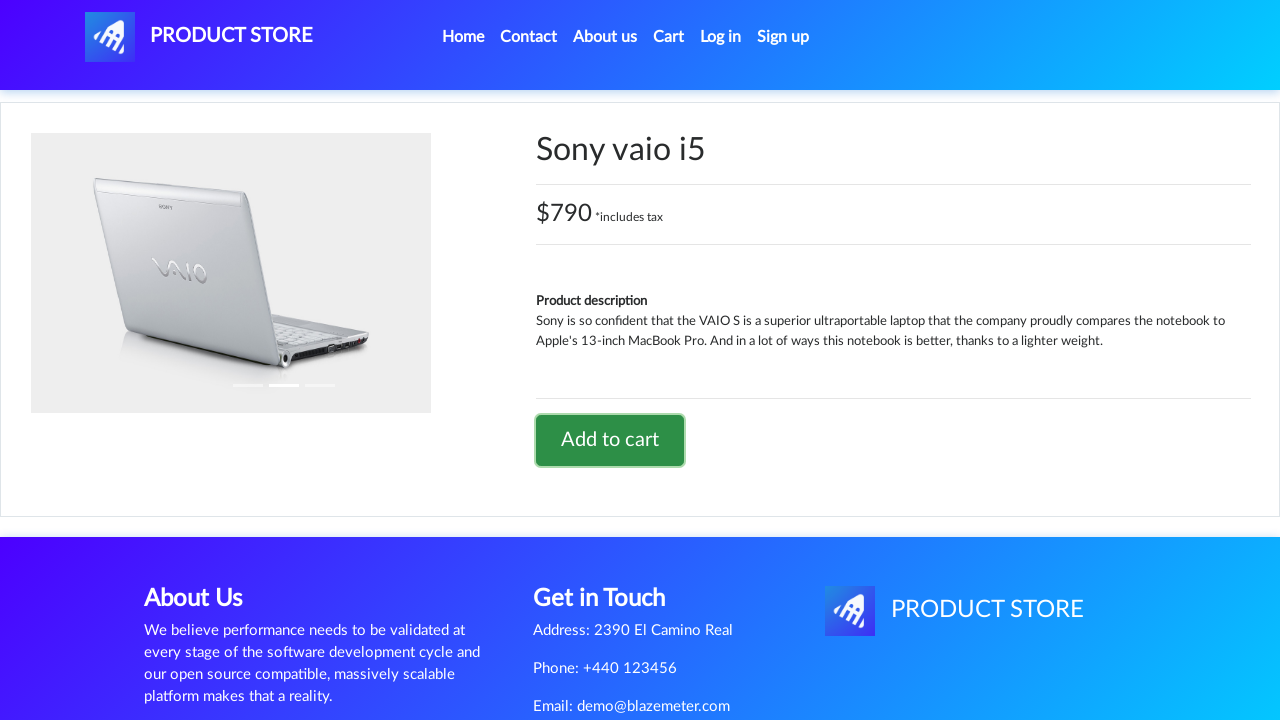